Tests basic navigation by clicking a link on the Selenium test page and navigating to a new page

Starting URL: https://www.selenium.dev/selenium/web/clicks.html

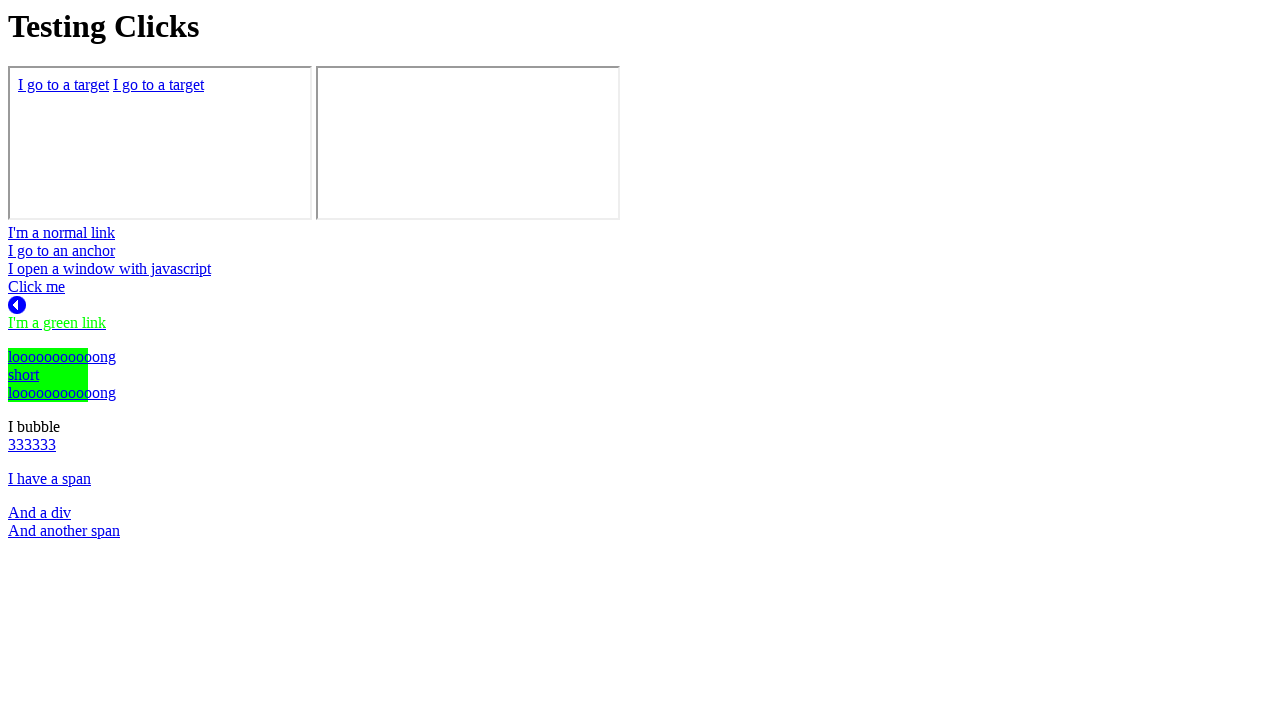

Clicked link with id 'twoClientRects' on Selenium clicks test page at (36, 287) on #twoClientRects
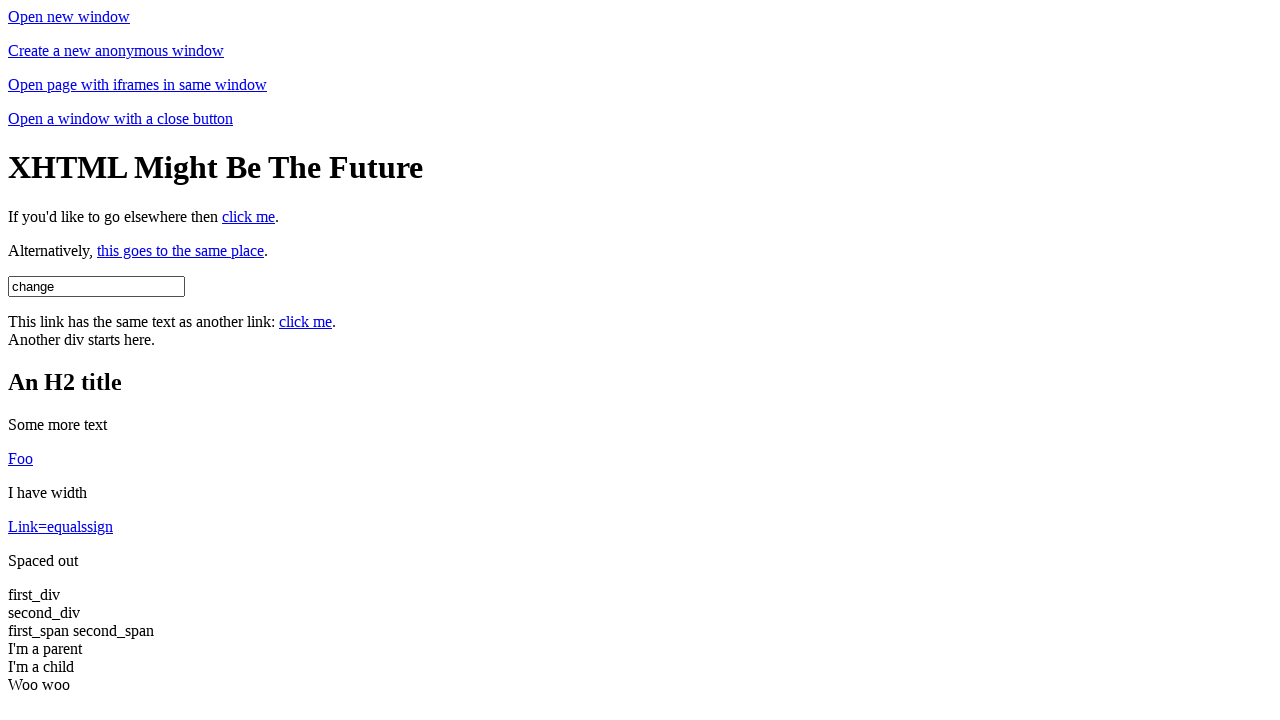

Navigation completed and new page loaded
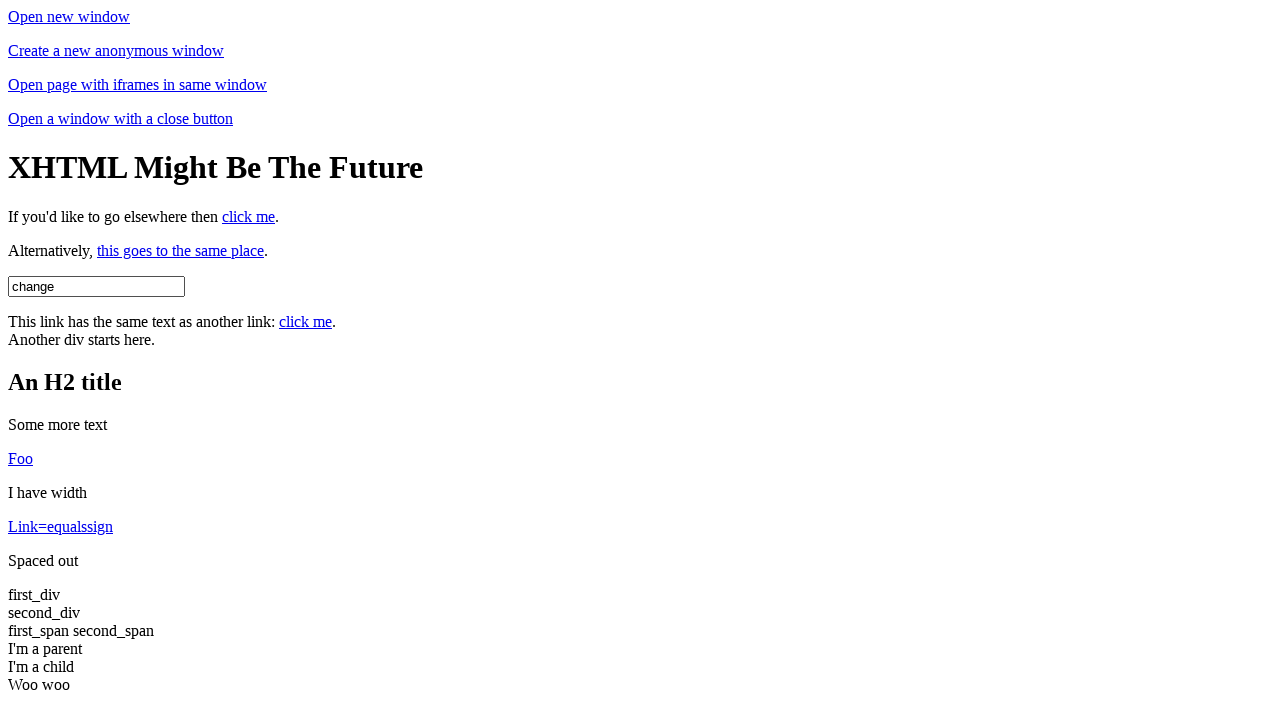

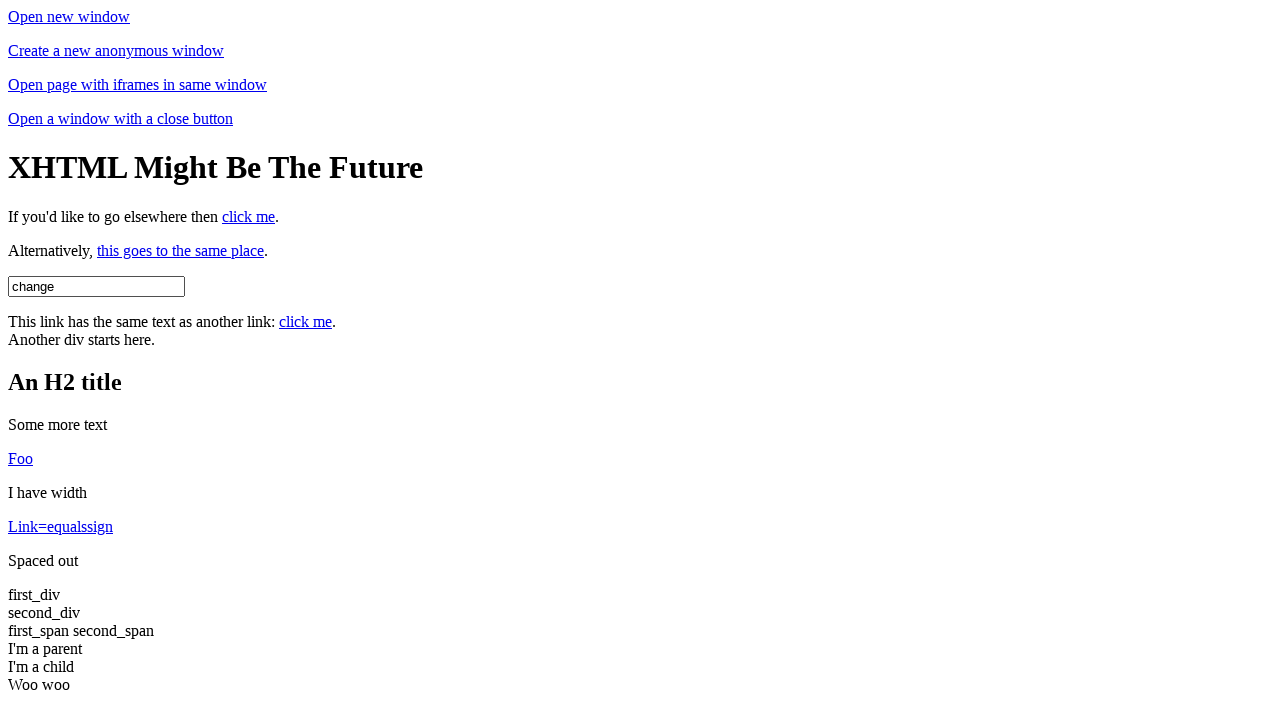